Tests double-click action on a button element

Starting URL: https://sahitest.com/demo/clicks.htm

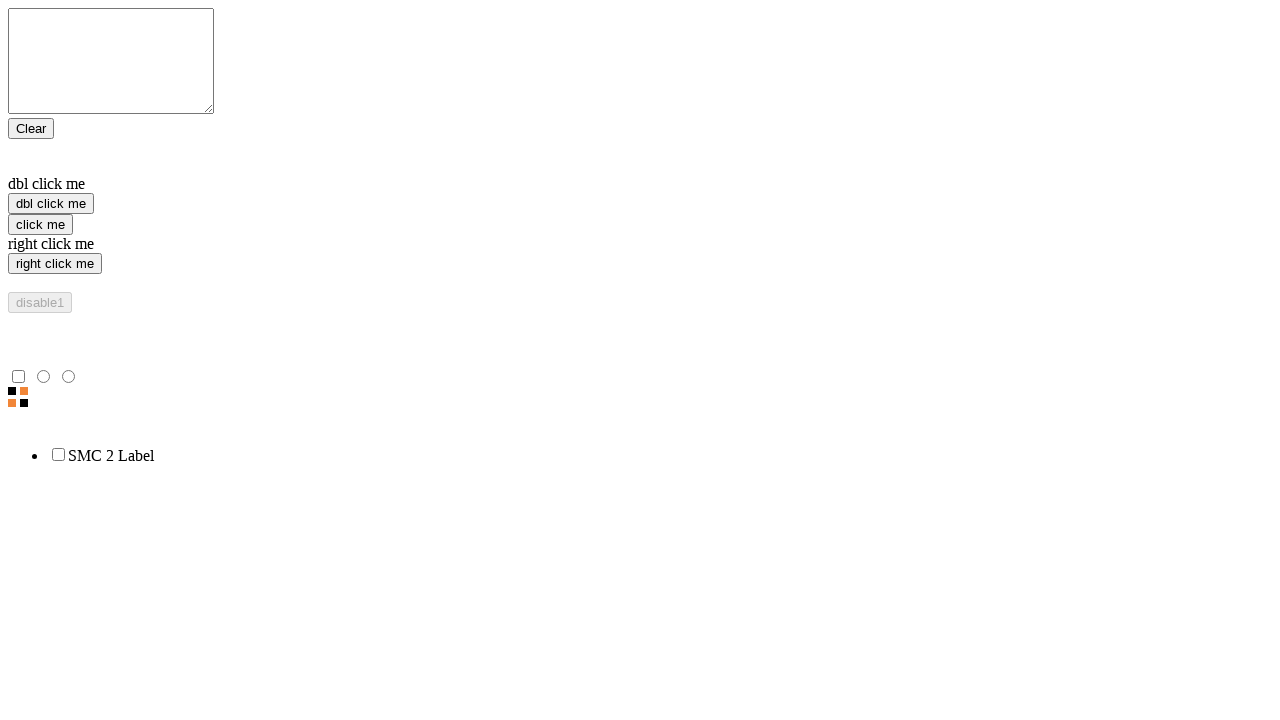

Navigated to clicks demo page
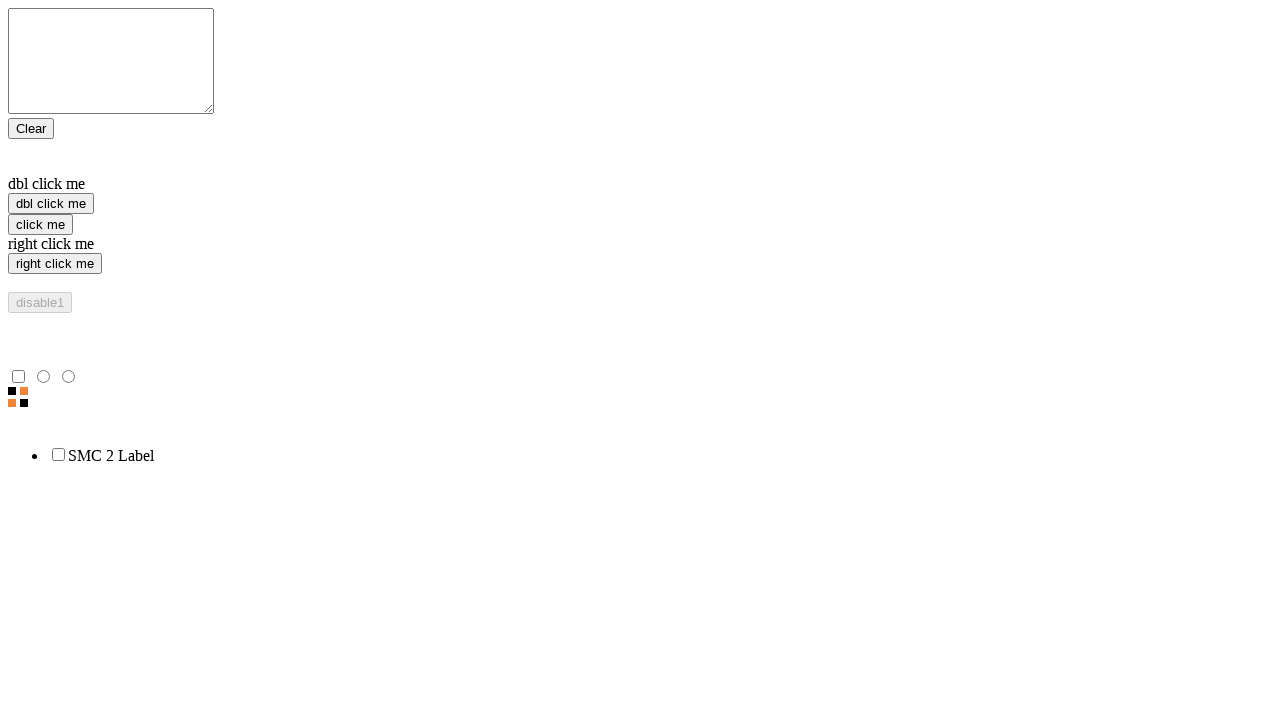

Double-clicked the 'dbl click me' button at (51, 204) on input[value="dbl click me"]
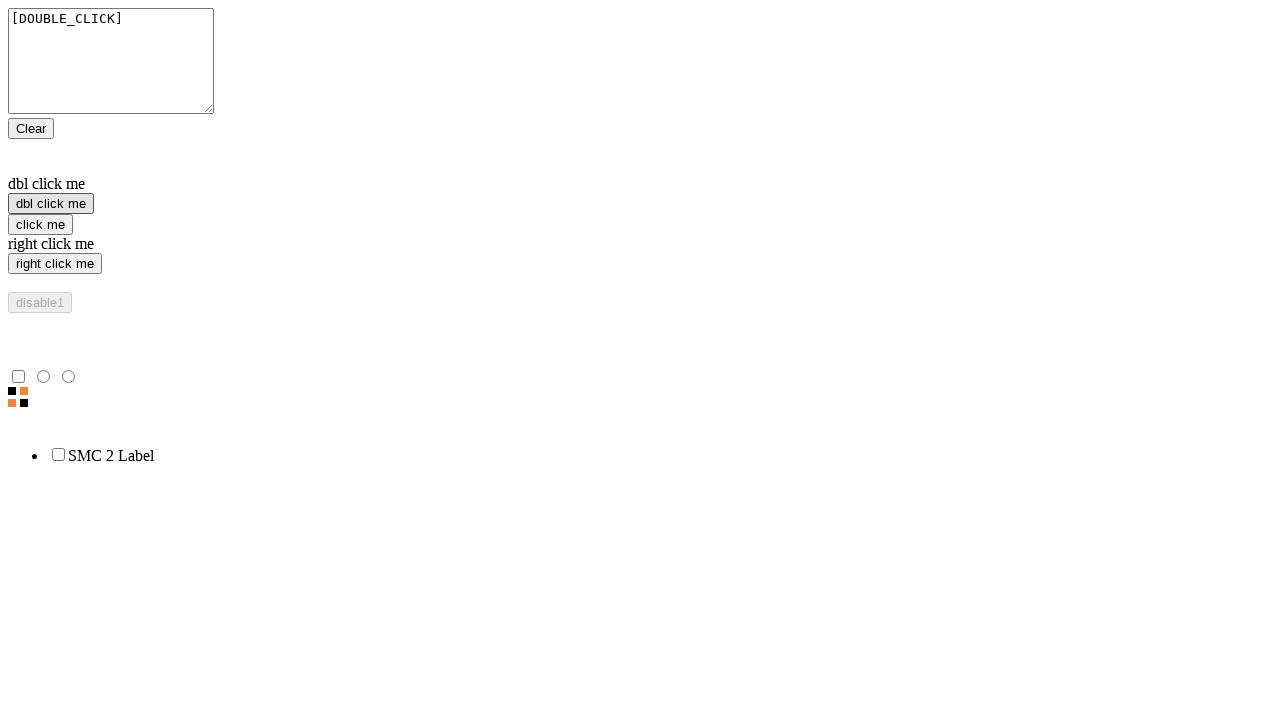

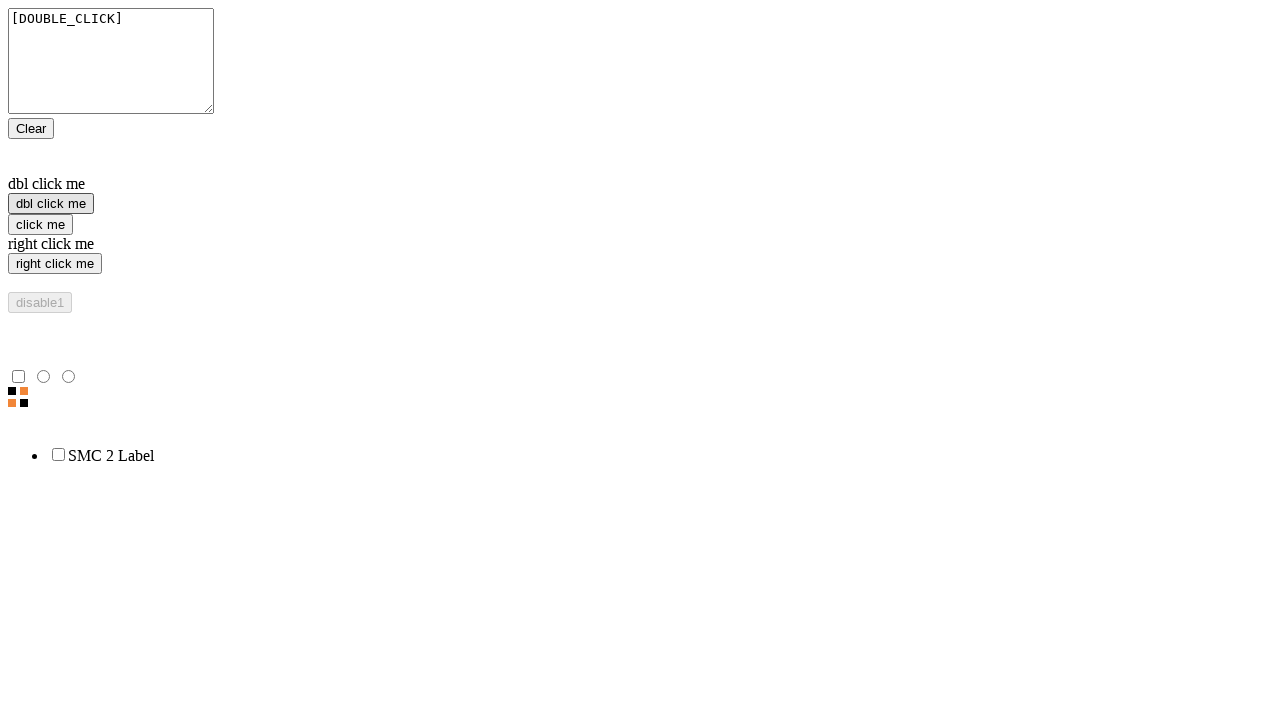